Automates filling out a Chinese questionnaire survey (问卷星) by randomly selecting radio button options for multiple choice questions, entering text in a text field, and submitting the form.

Starting URL: https://www.wjx.cn/vm/hKvbqcL.aspx

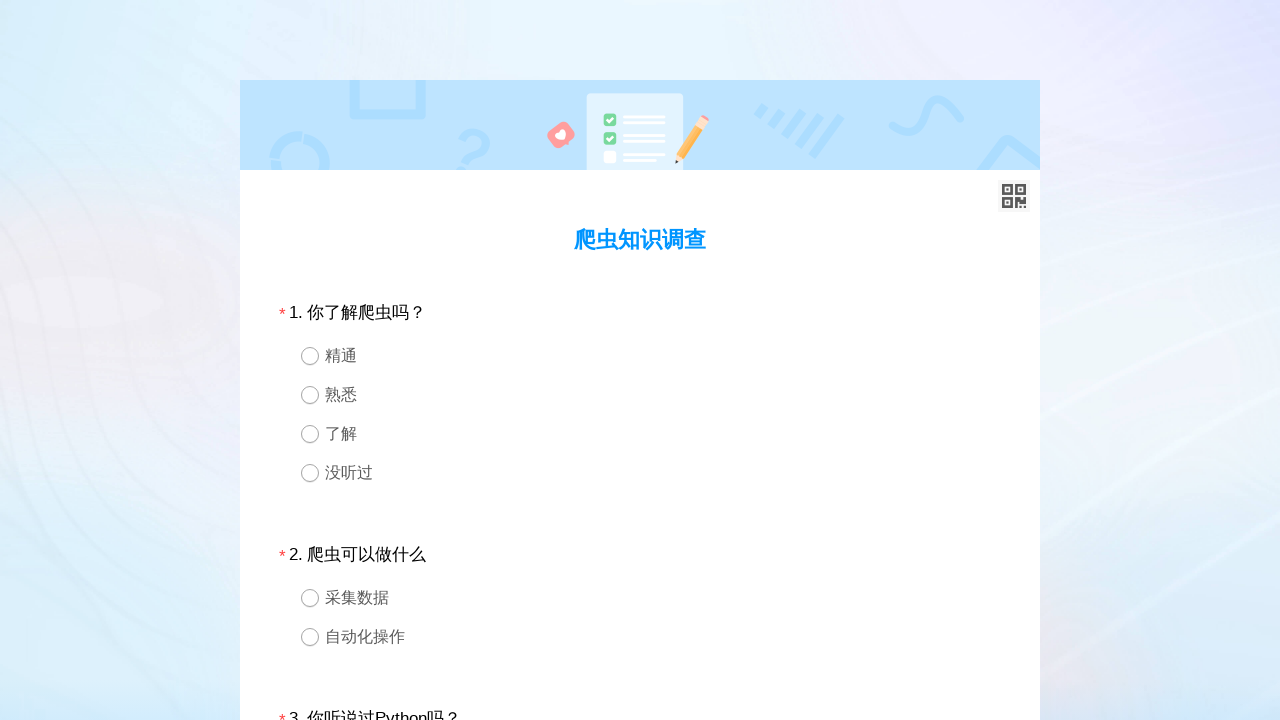

Waited for survey form to load (div1 selector)
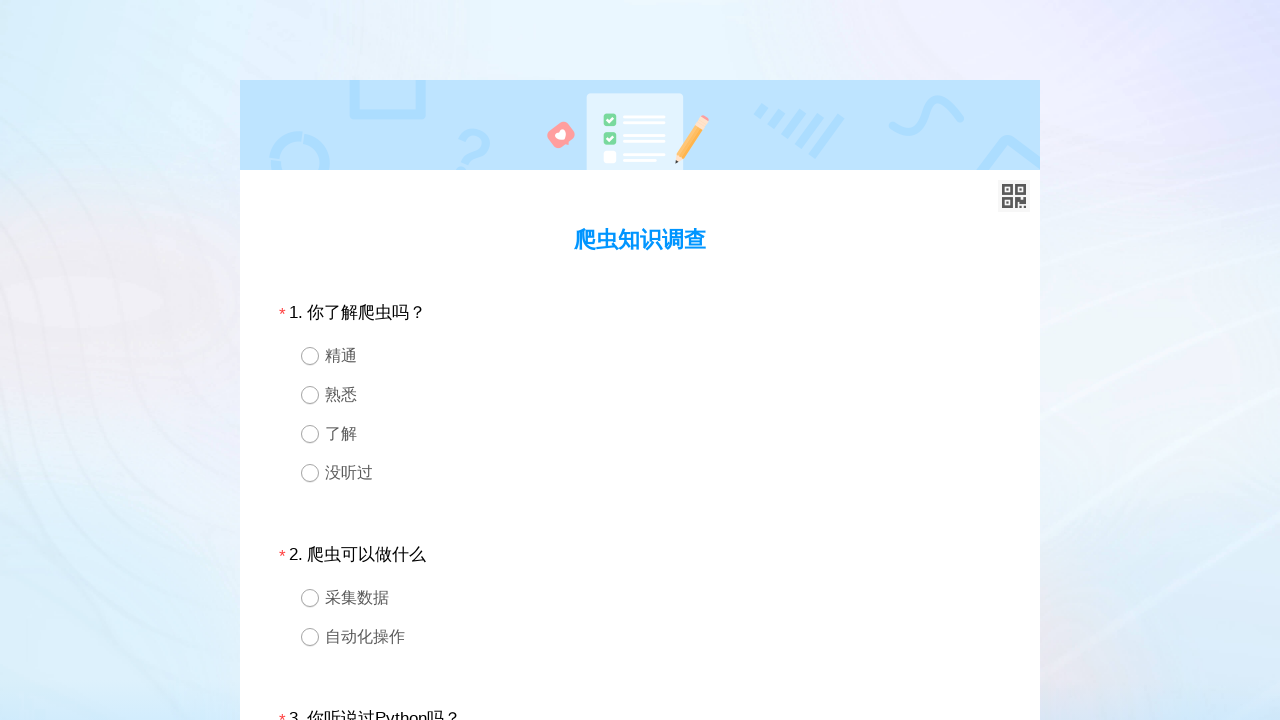

Located question 1 div
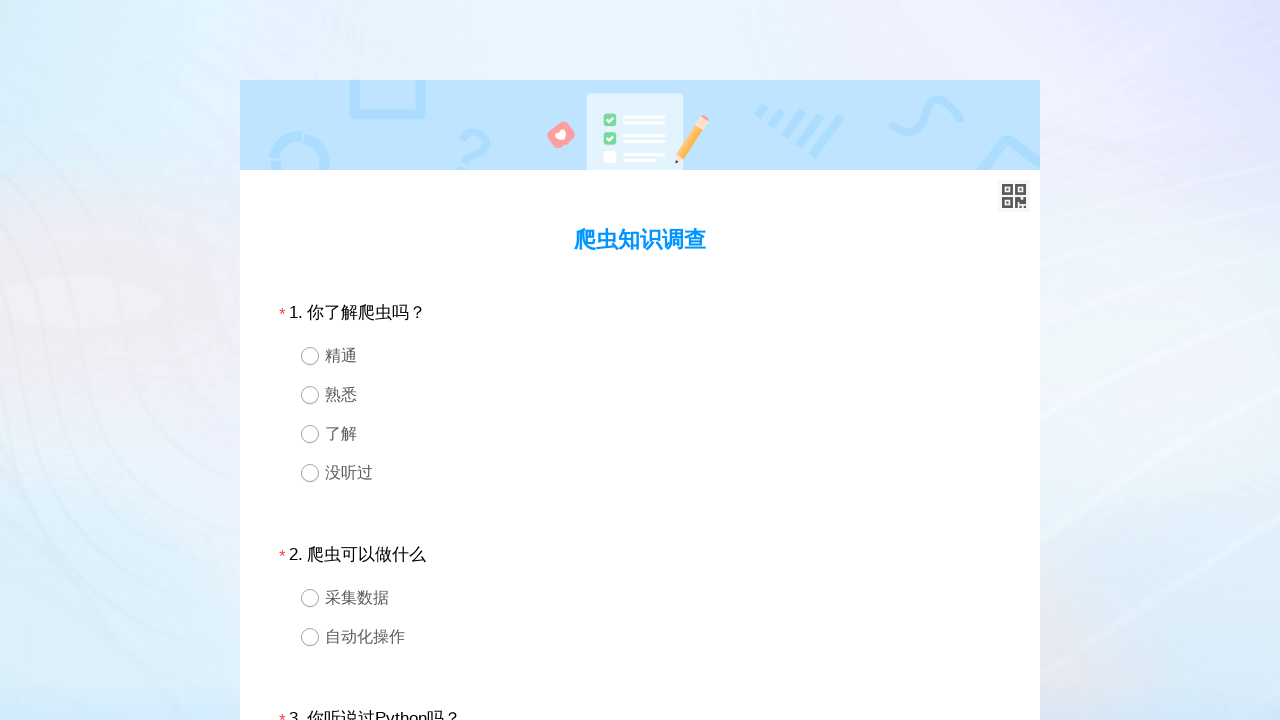

Retrieved all radio button options for question 1
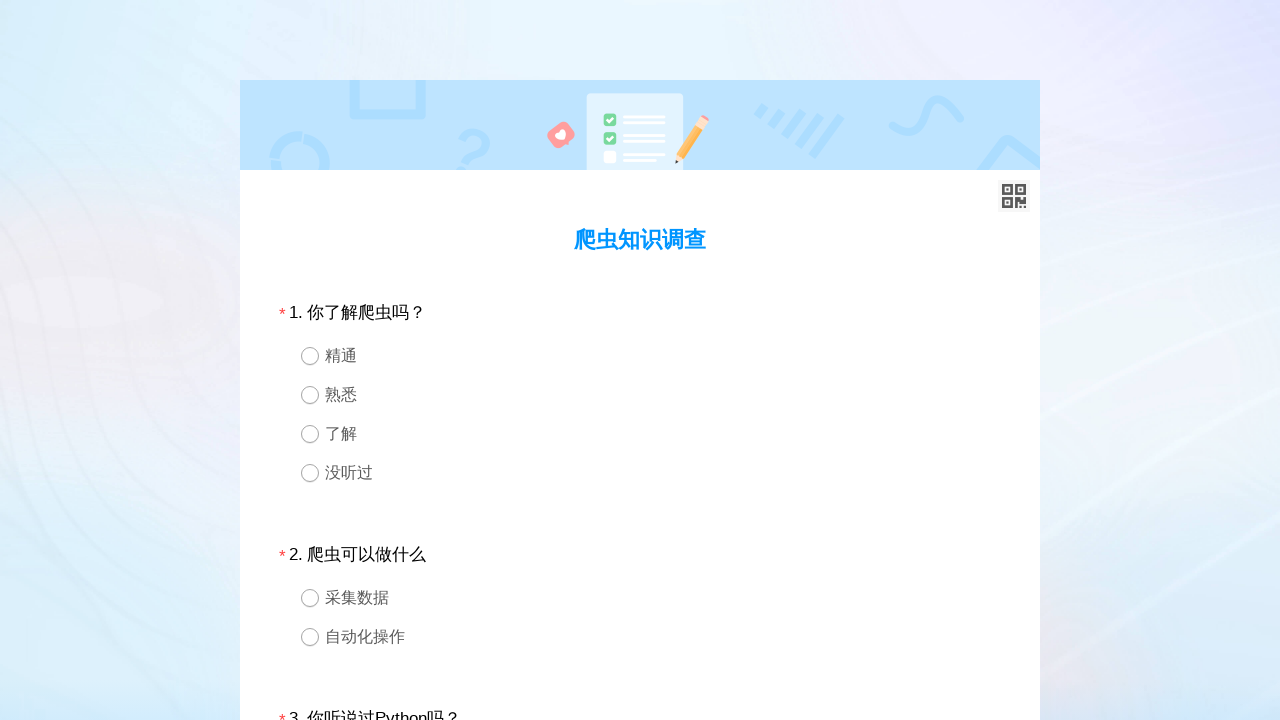

Randomly selected and clicked a radio button option for question 1 at (640, 434) on //*[@id='div1'] >> div.ui-radio >> nth=2
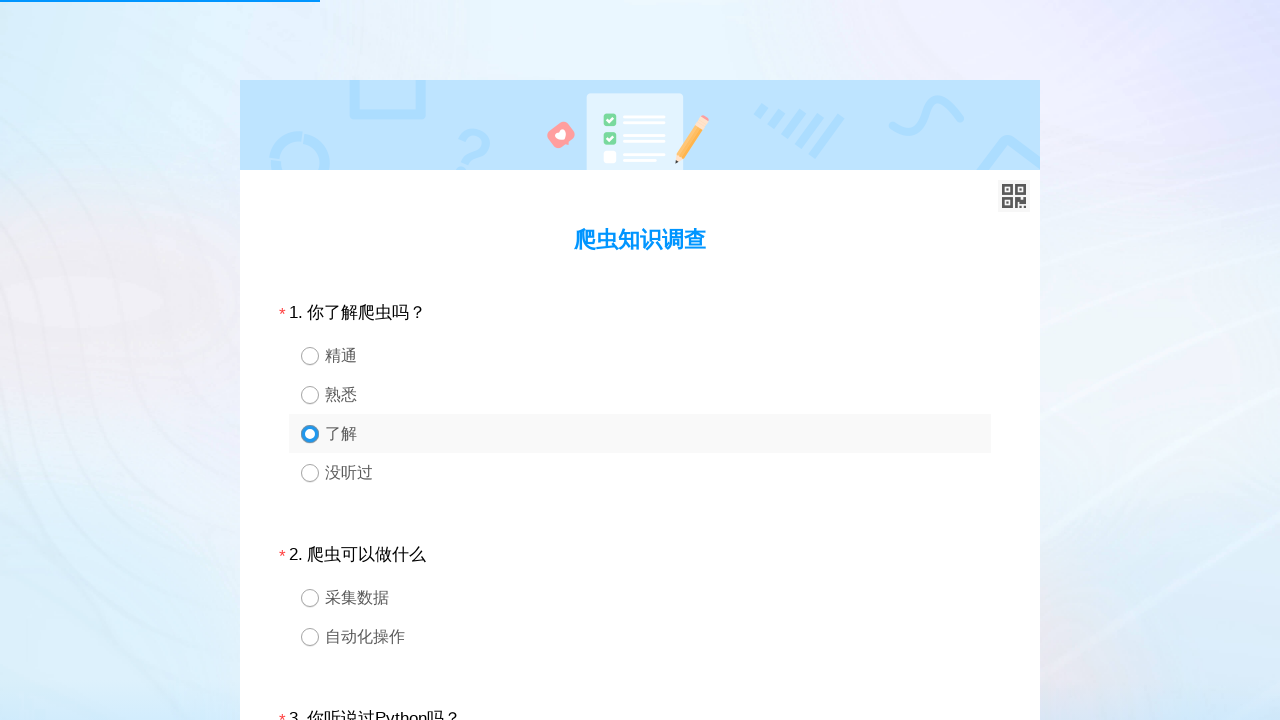

Located question 2 div
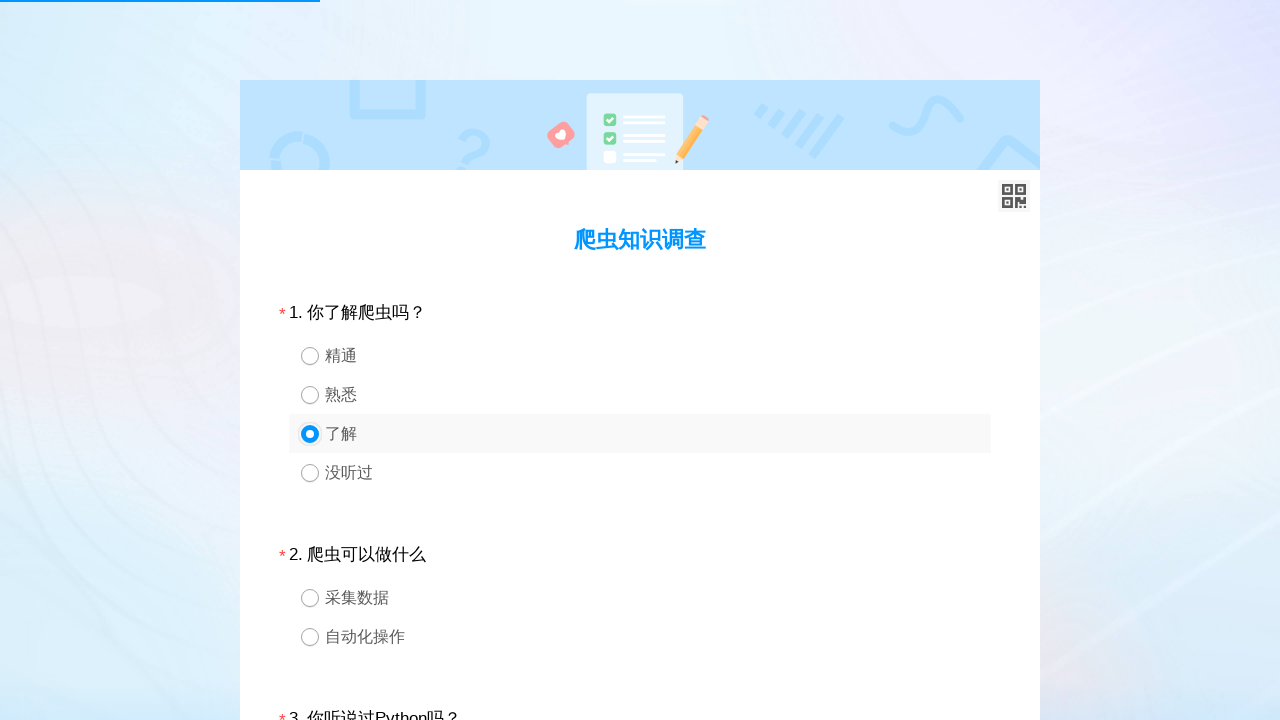

Retrieved all radio button options for question 2
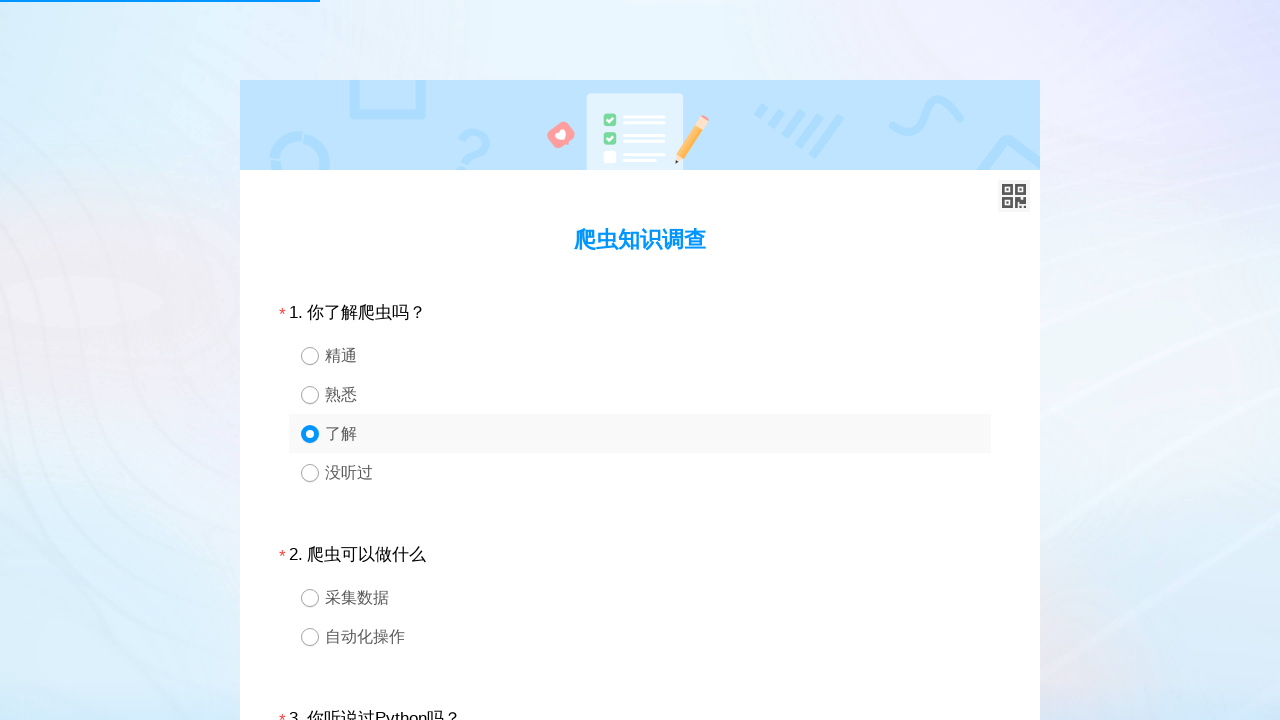

Randomly selected and clicked a radio button option for question 2 at (640, 598) on //*[@id='div2'] >> div.ui-radio >> nth=0
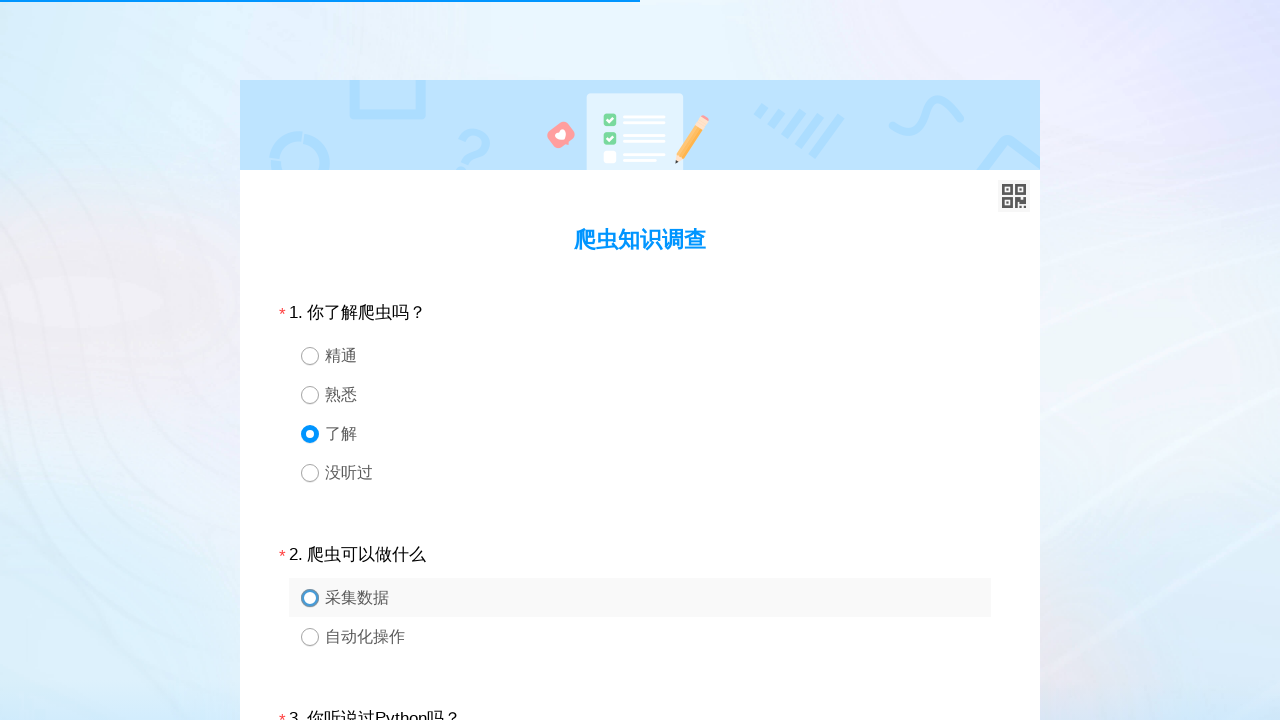

Located question 3 div
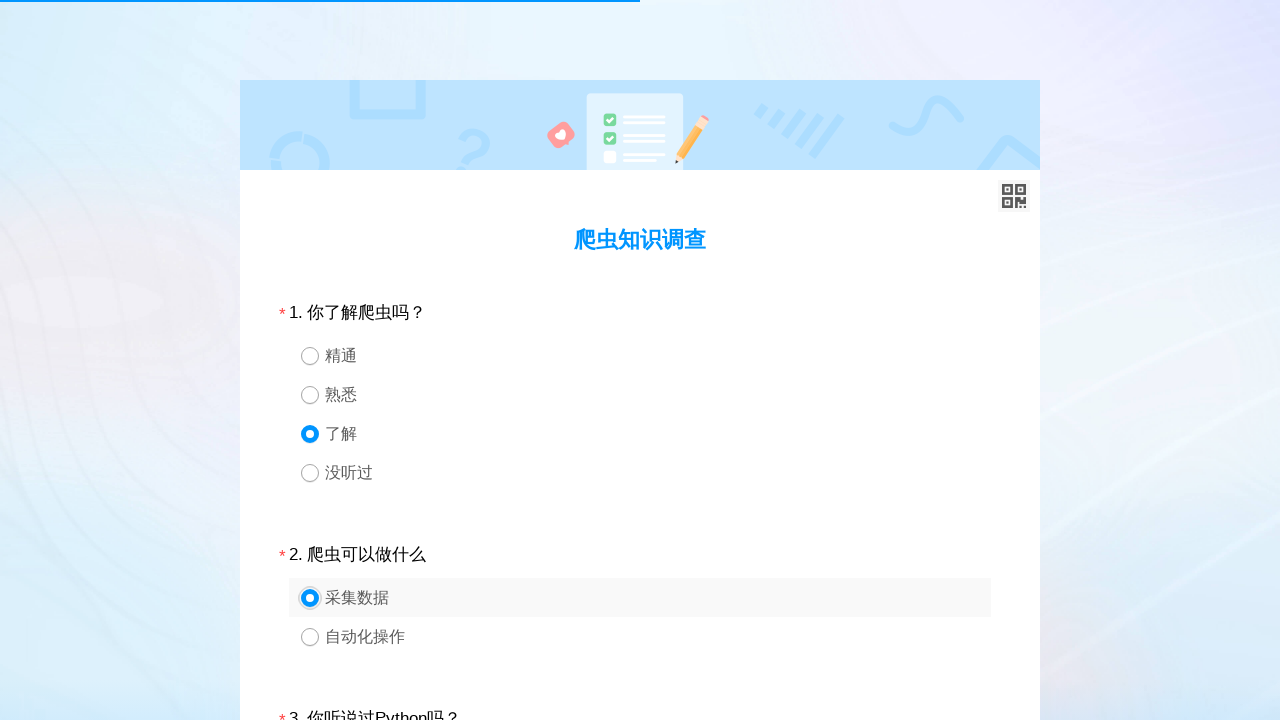

Retrieved all radio button options for question 3
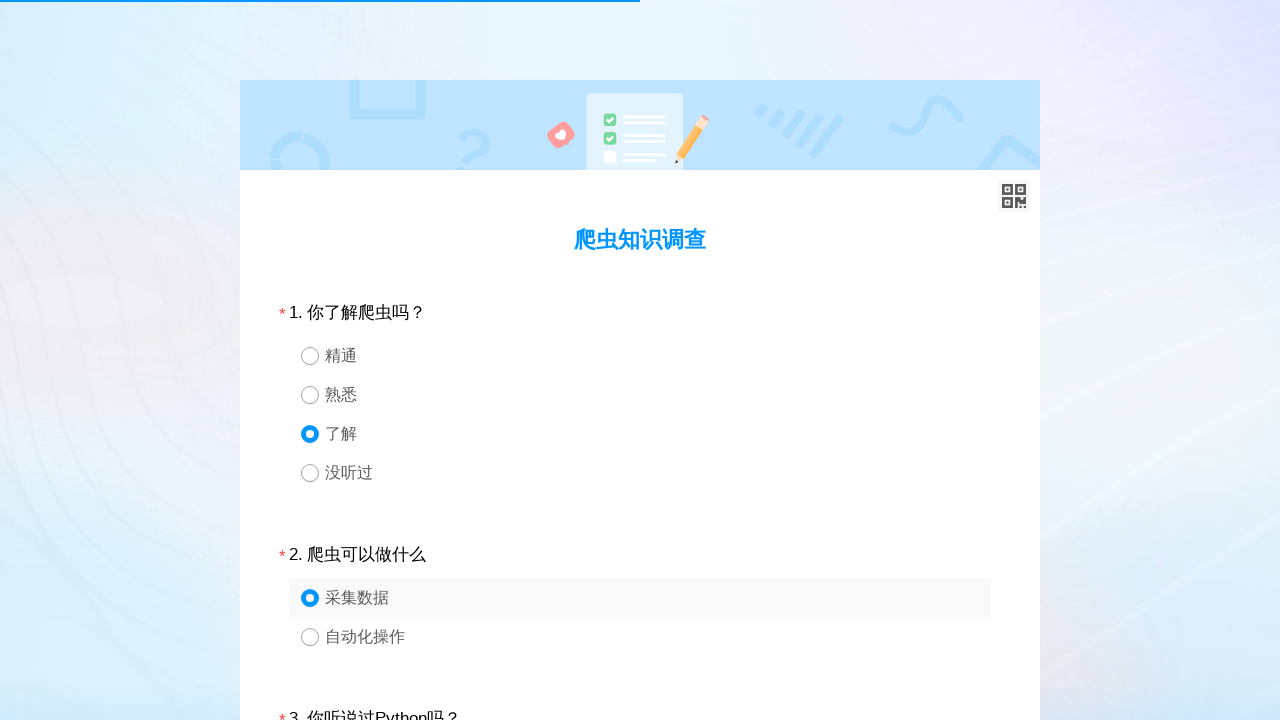

Randomly selected and clicked a radio button option for question 3 at (640, 360) on //*[@id='div3'] >> div.ui-radio >> nth=2
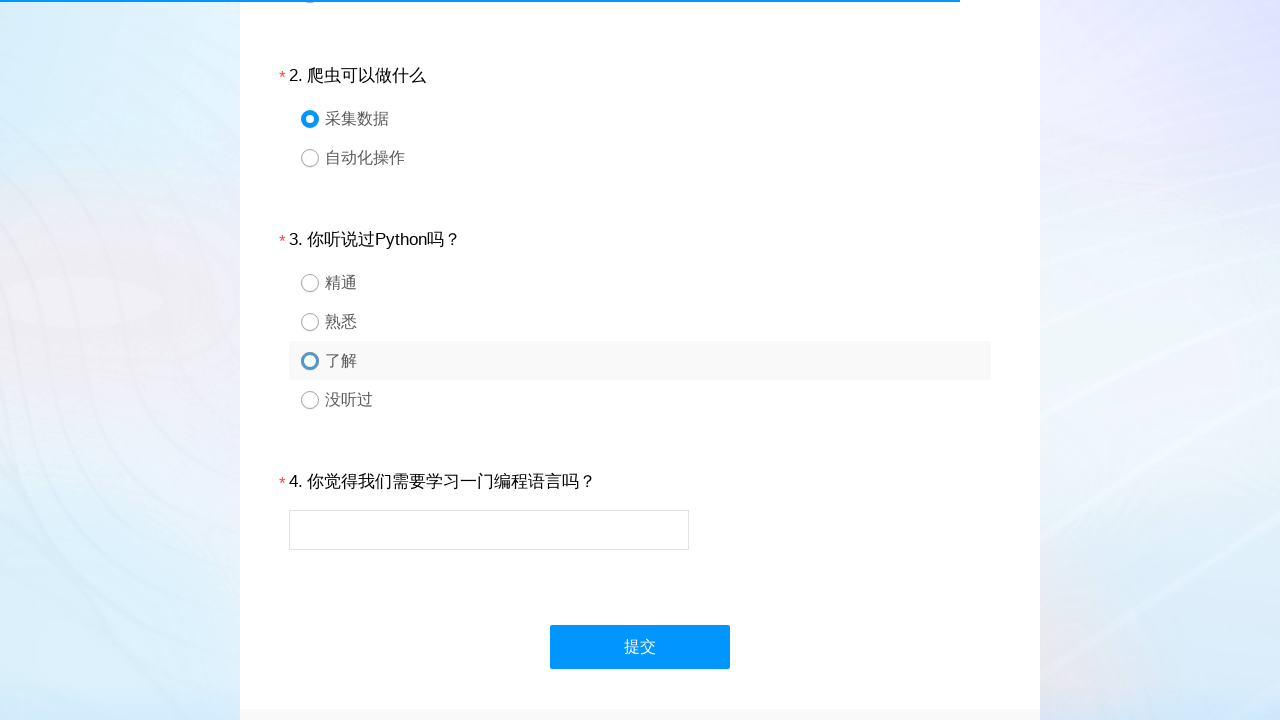

Located question 4 div
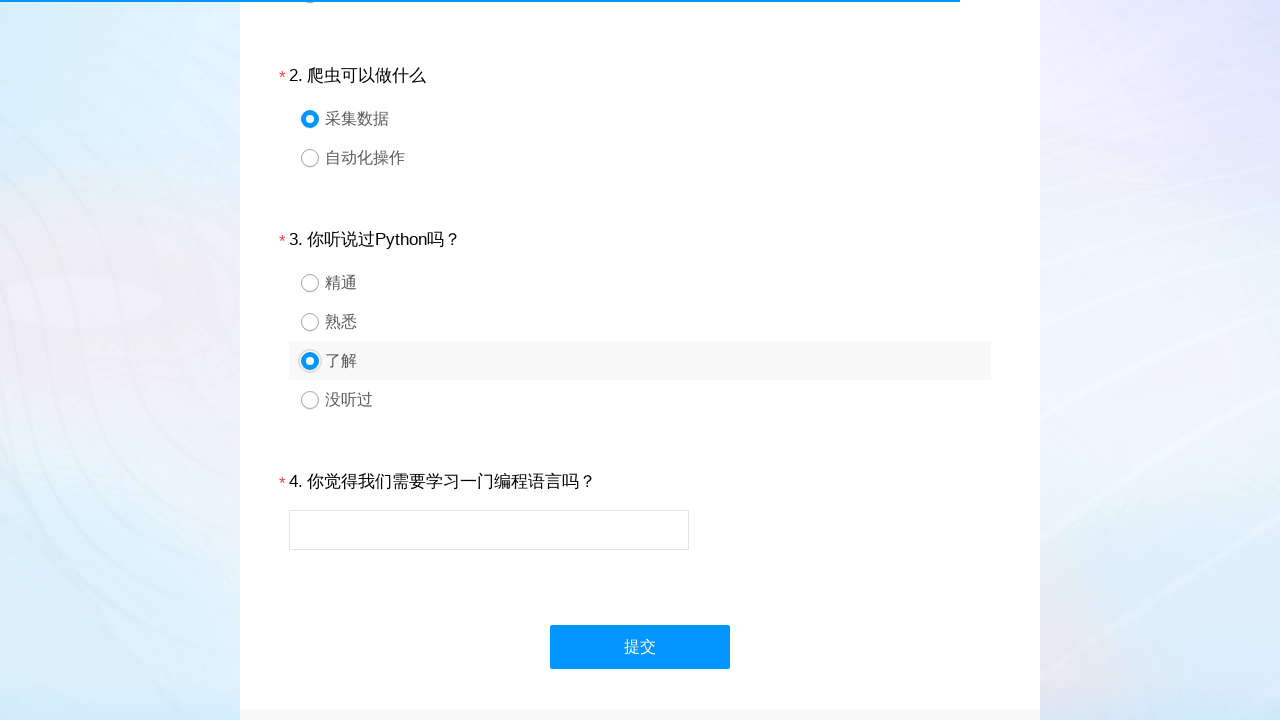

Located text input field for question 4
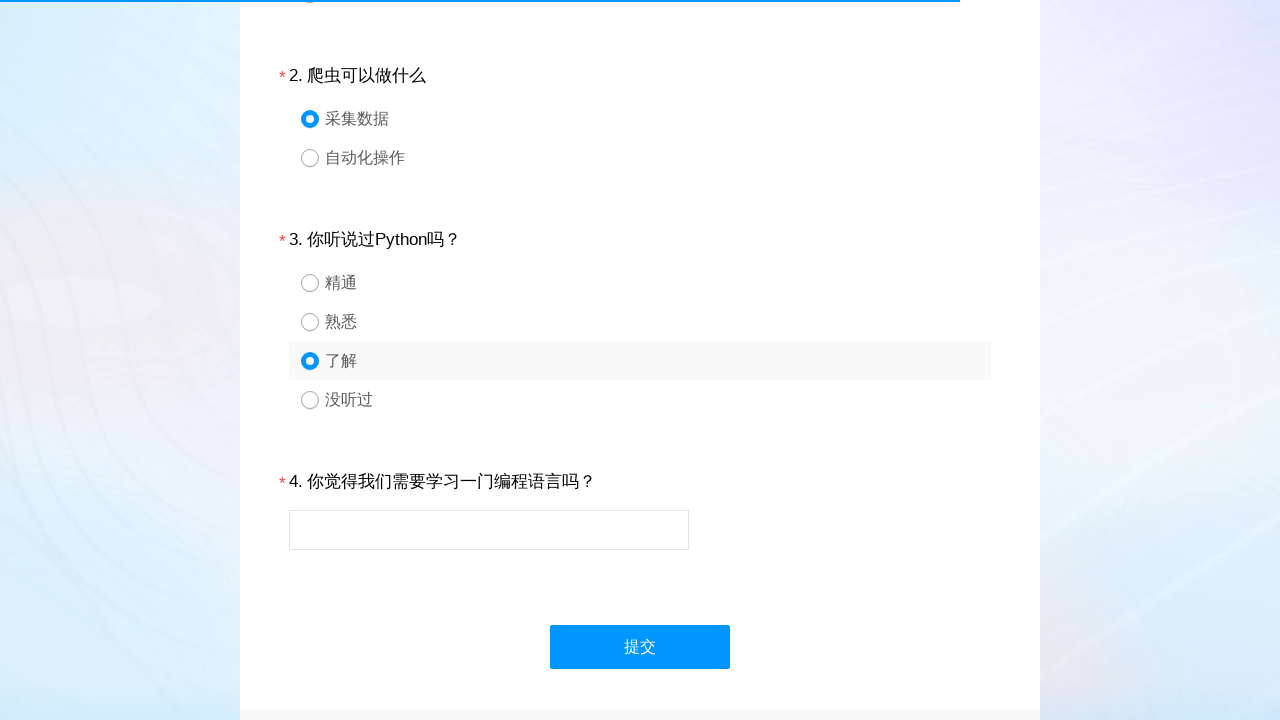

Filled text input with test response for question 4 on xpath=//*[@id='div4'] >> input
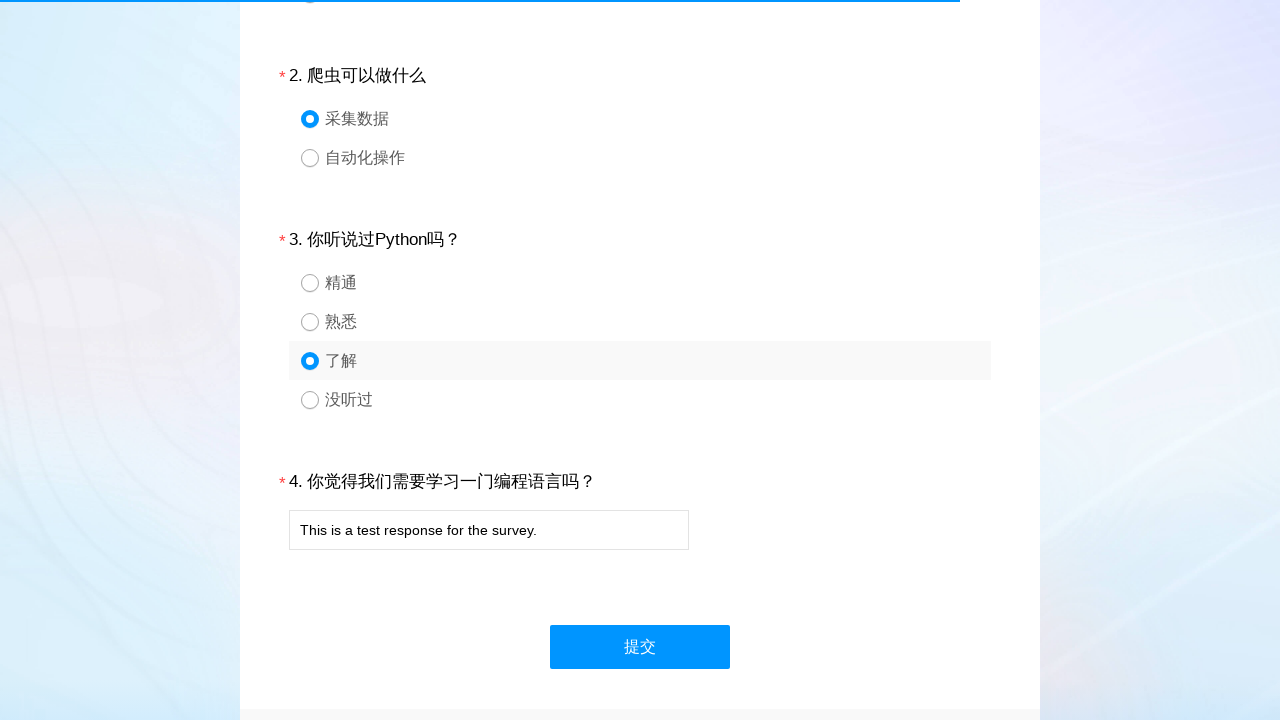

Clicked submit button to submit the survey form at (640, 647) on xpath=//*[@id='ctlNext']
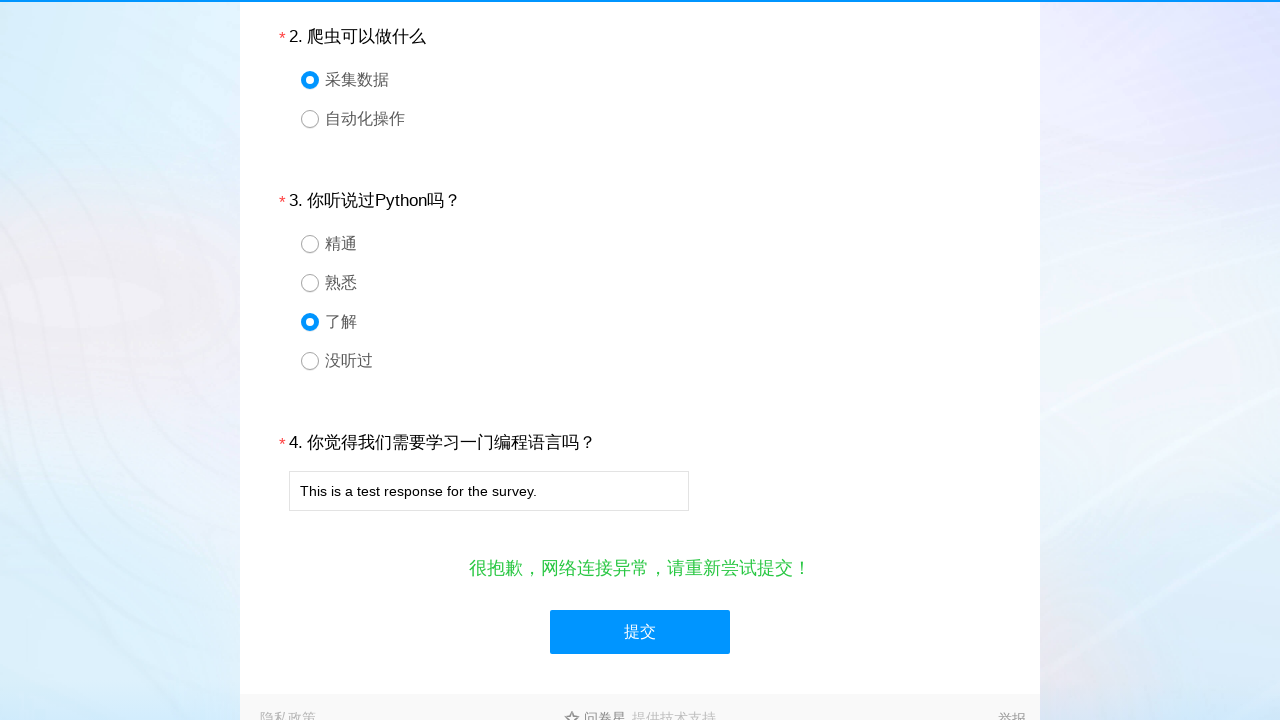

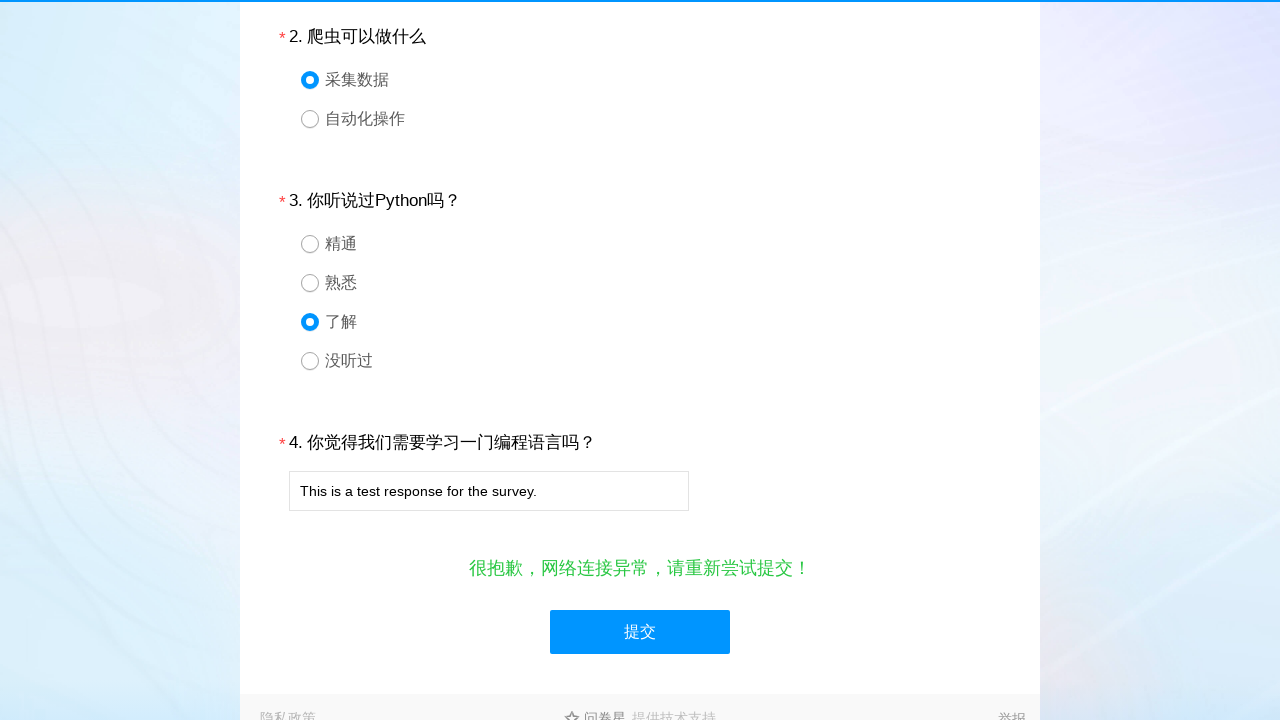